Tests multi-selection using click and drag combined with Ctrl+Click for non-contiguous selection

Starting URL: https://automationfc.github.io/jquery-selectable/

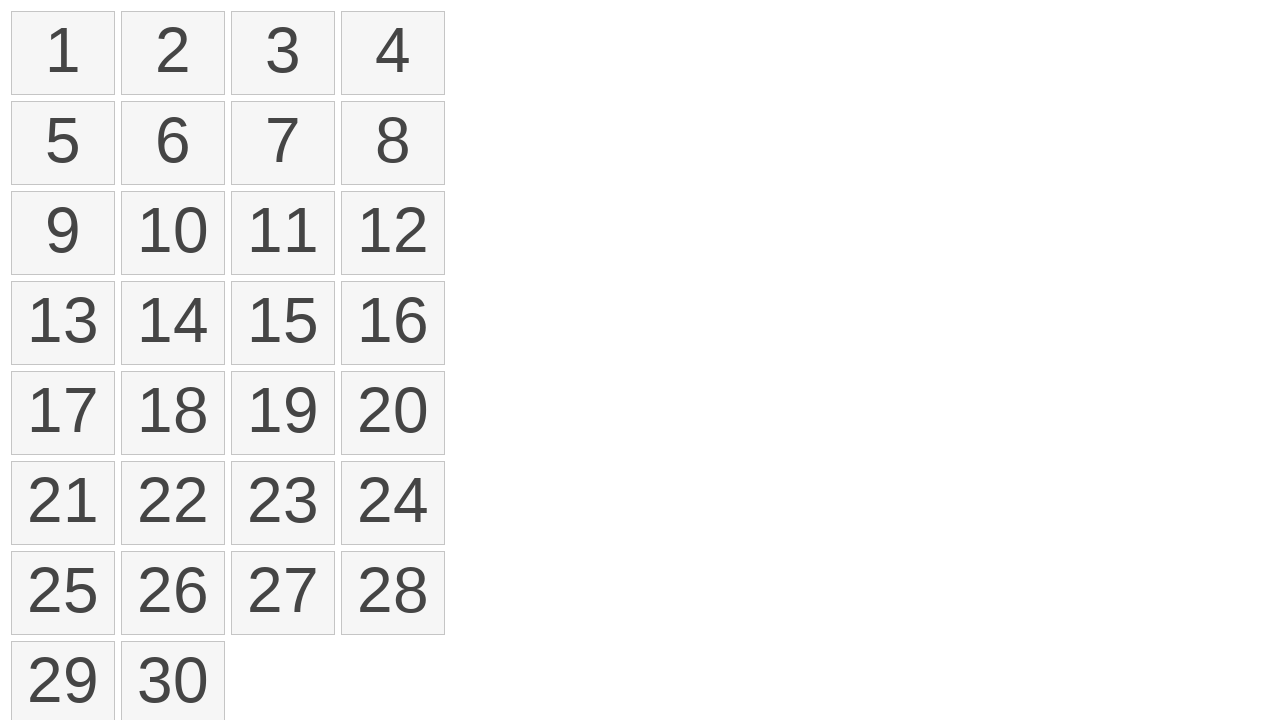

Located first item in selectable list
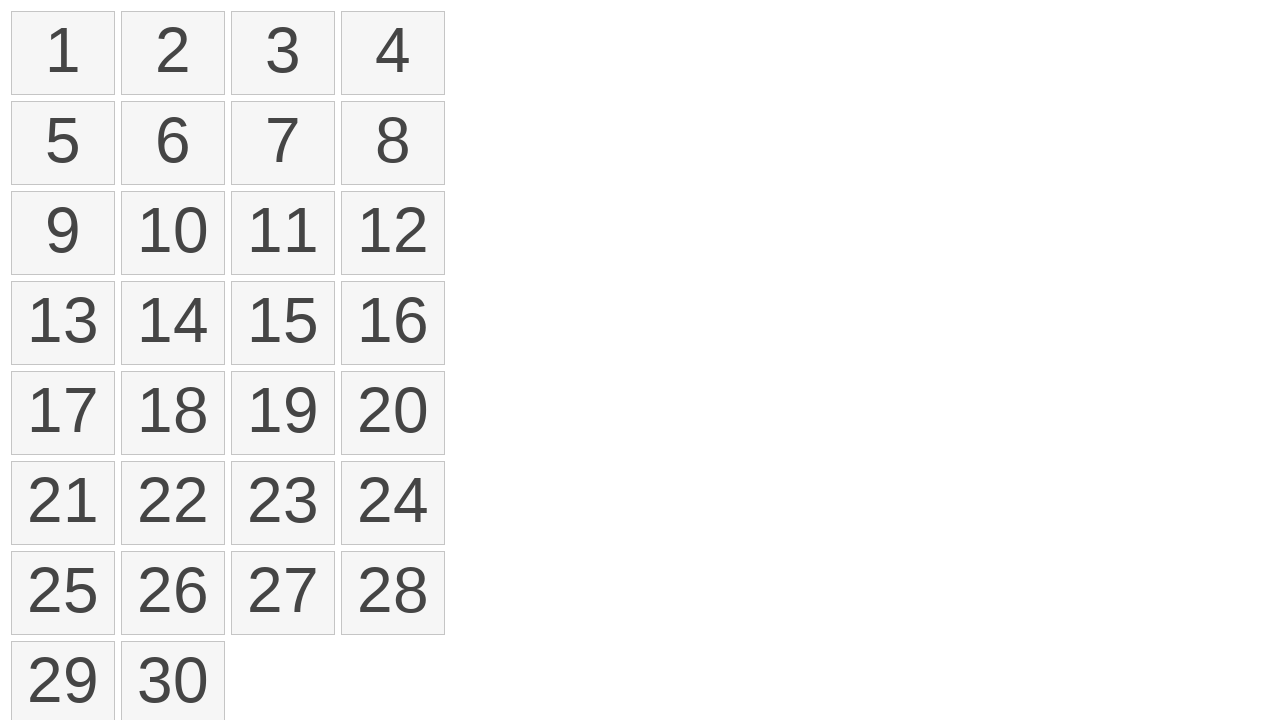

Located twelfth item in selectable list
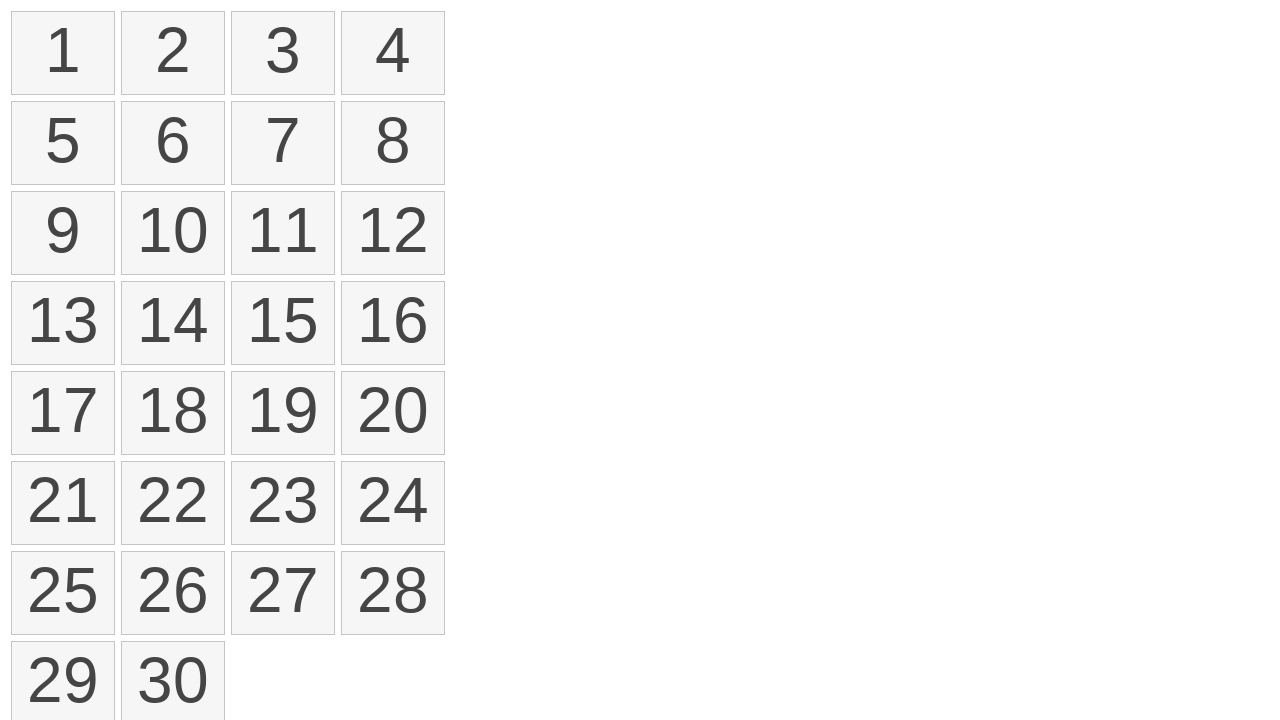

Performed click and drag from first to twelfth item for contiguous selection at (393, 233)
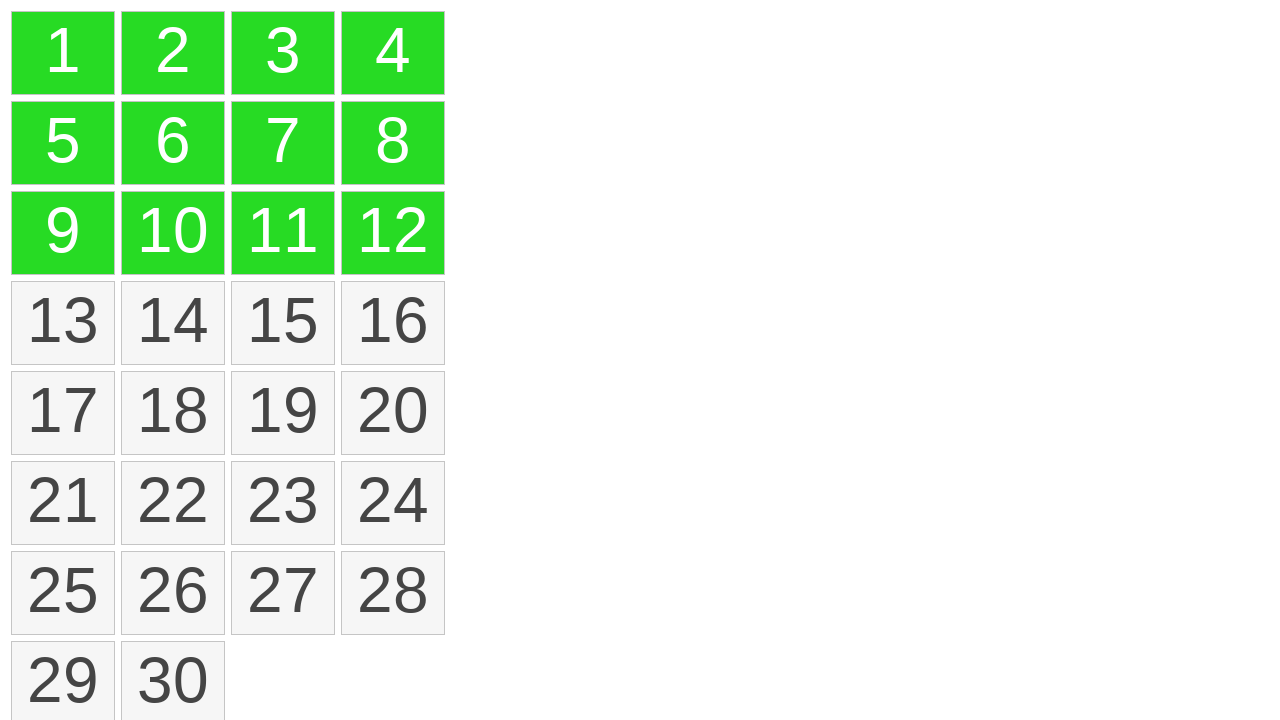

Ctrl+clicked thirteenth item for non-contiguous selection at (63, 323) on li.ui-state-default >> nth=12
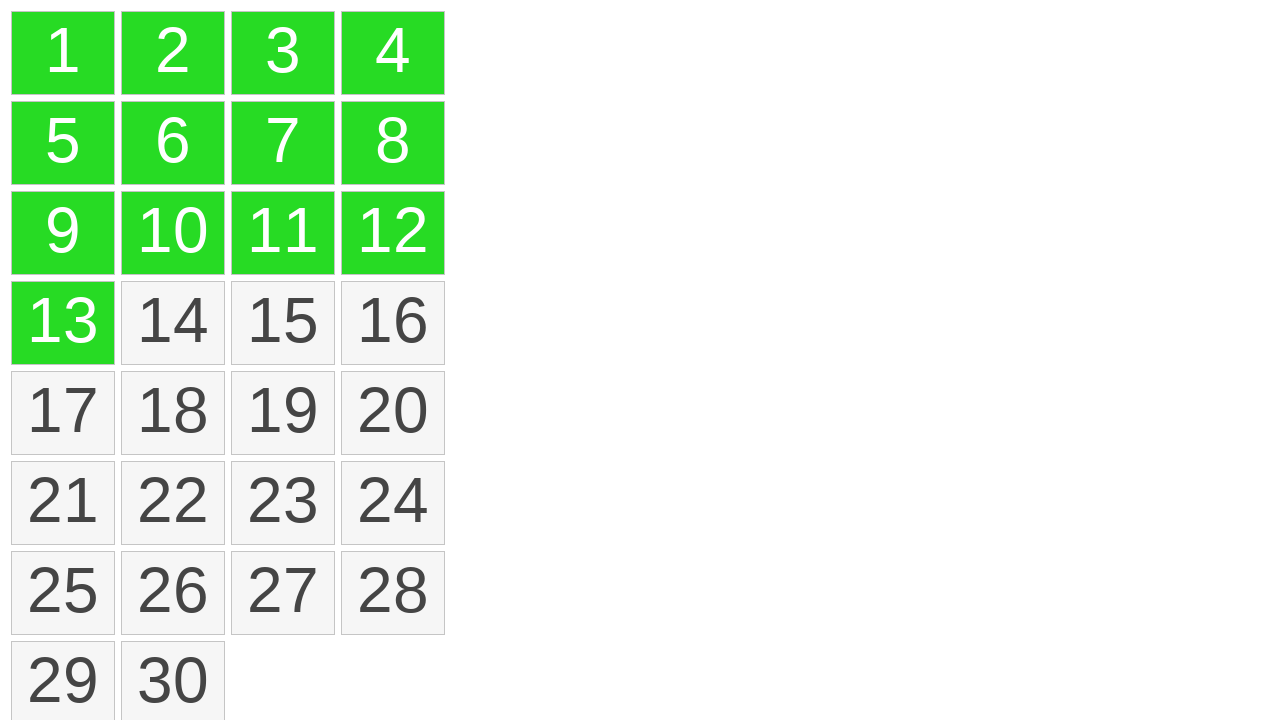

Ctrl+clicked fourteenth item for non-contiguous selection at (173, 323) on li.ui-state-default >> nth=13
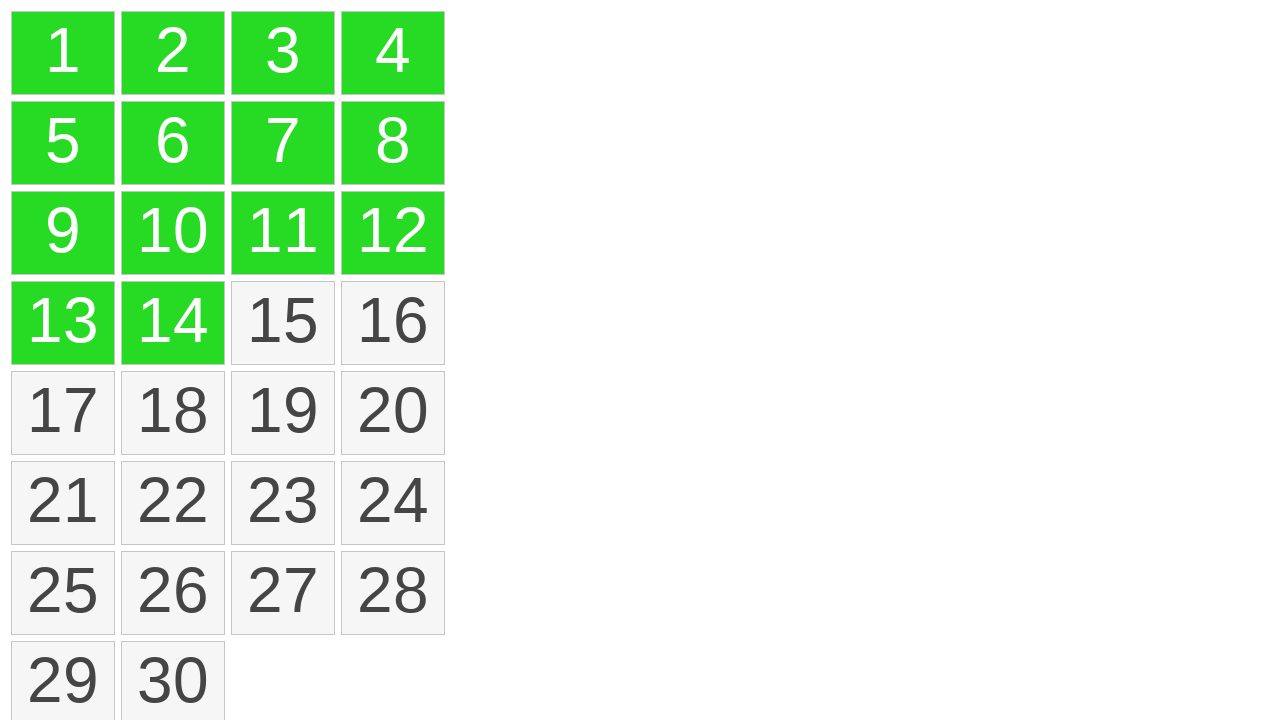

Ctrl+clicked fifteenth item for non-contiguous selection at (283, 323) on li.ui-state-default >> nth=14
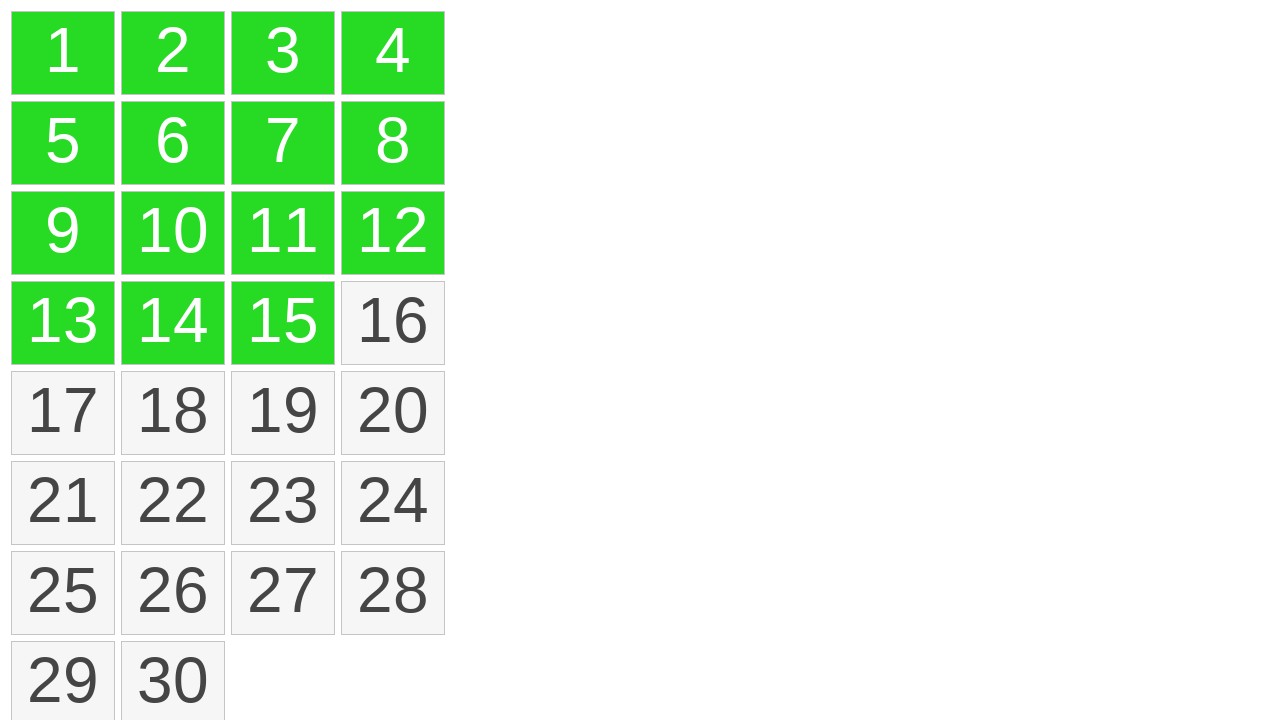

Counted selected items: got 15
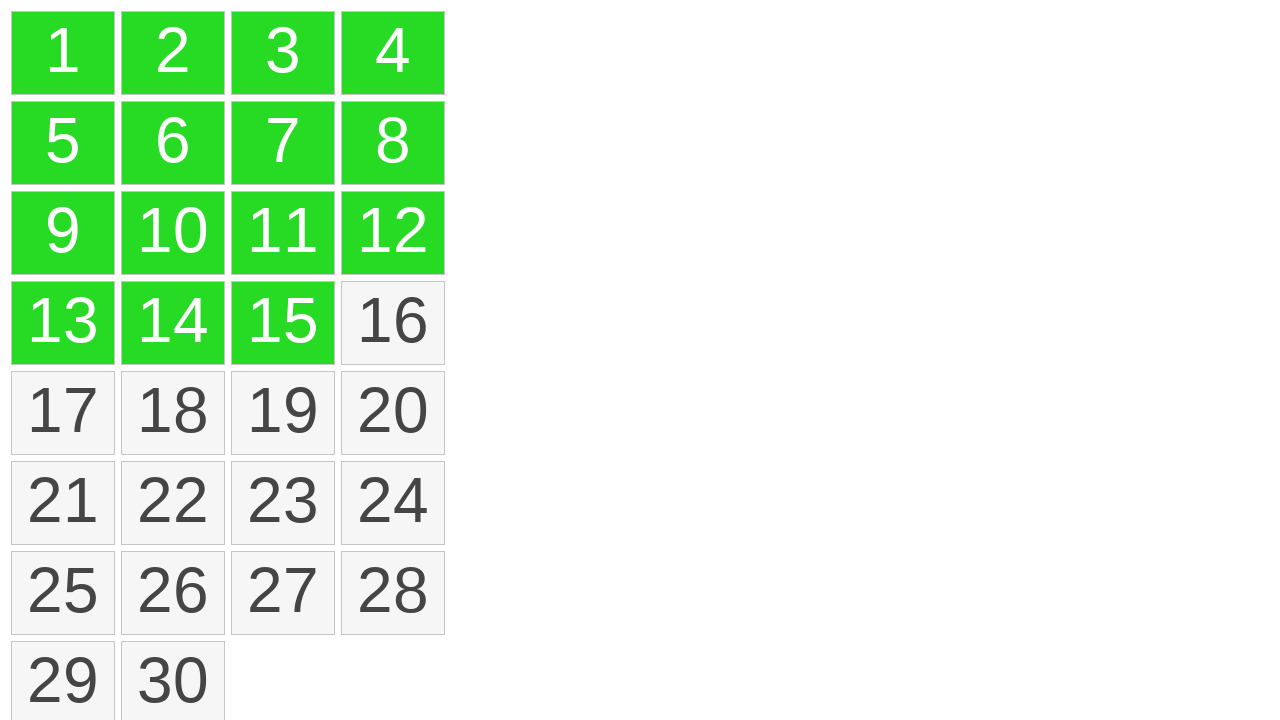

Verified that exactly 15 items are selected as expected
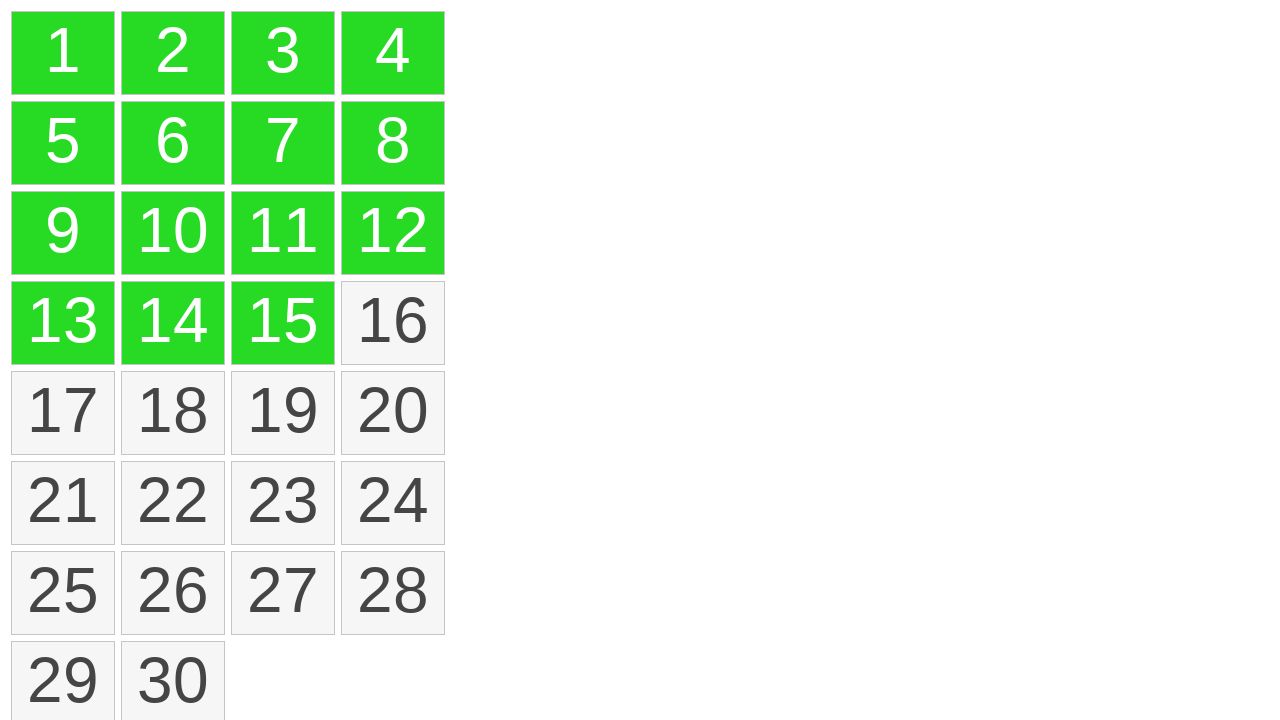

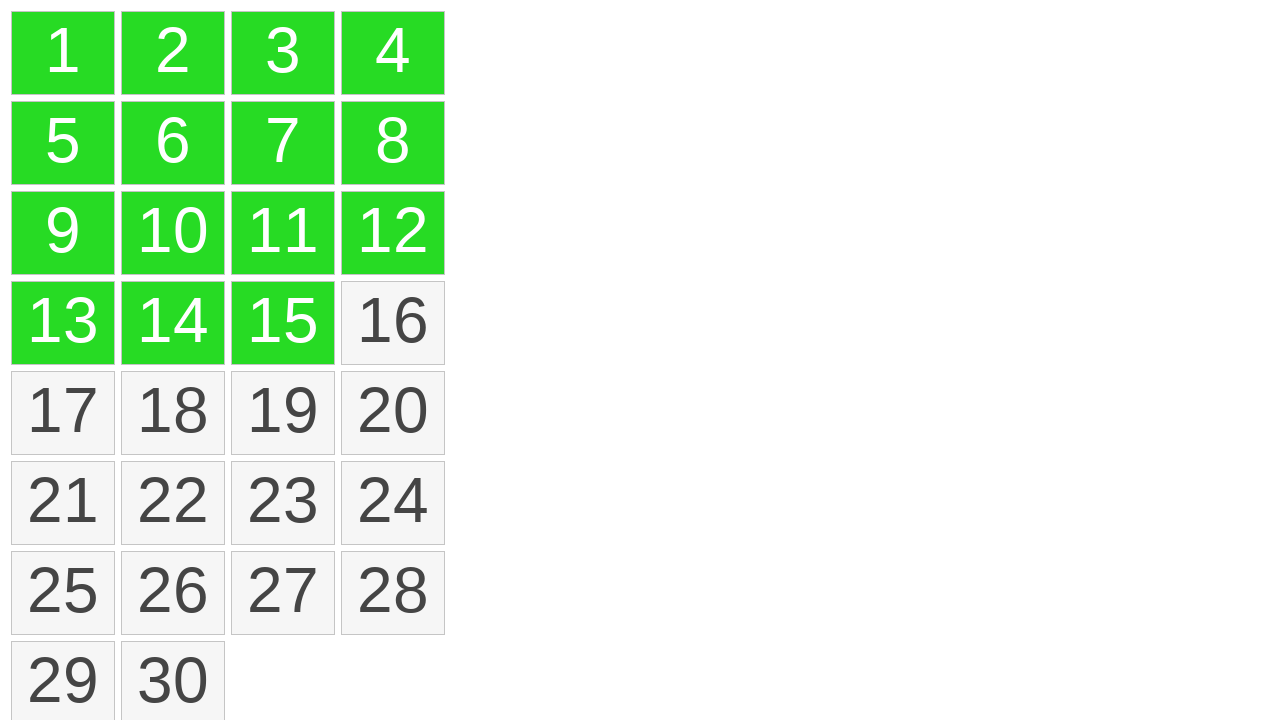